Clicks the second checkbox and verifies it becomes unchecked

Starting URL: http://the-internet.herokuapp.com/checkboxes

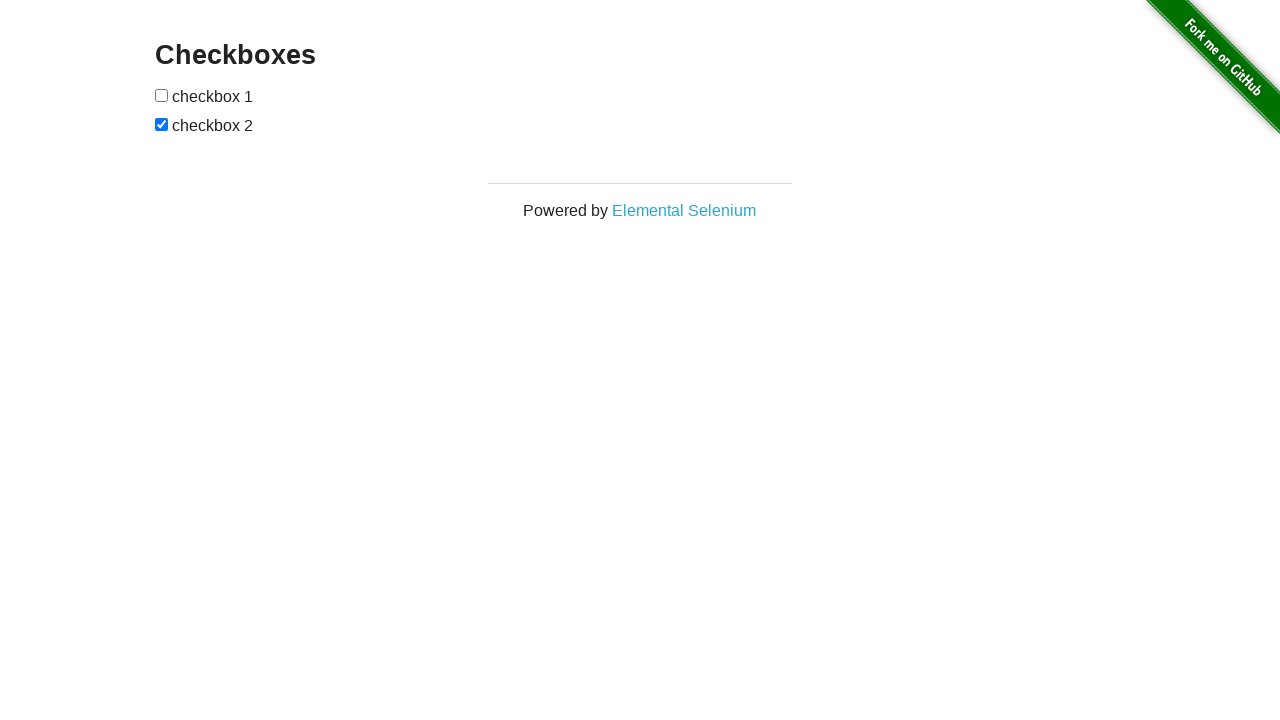

Waited for checkboxes to be present on the page
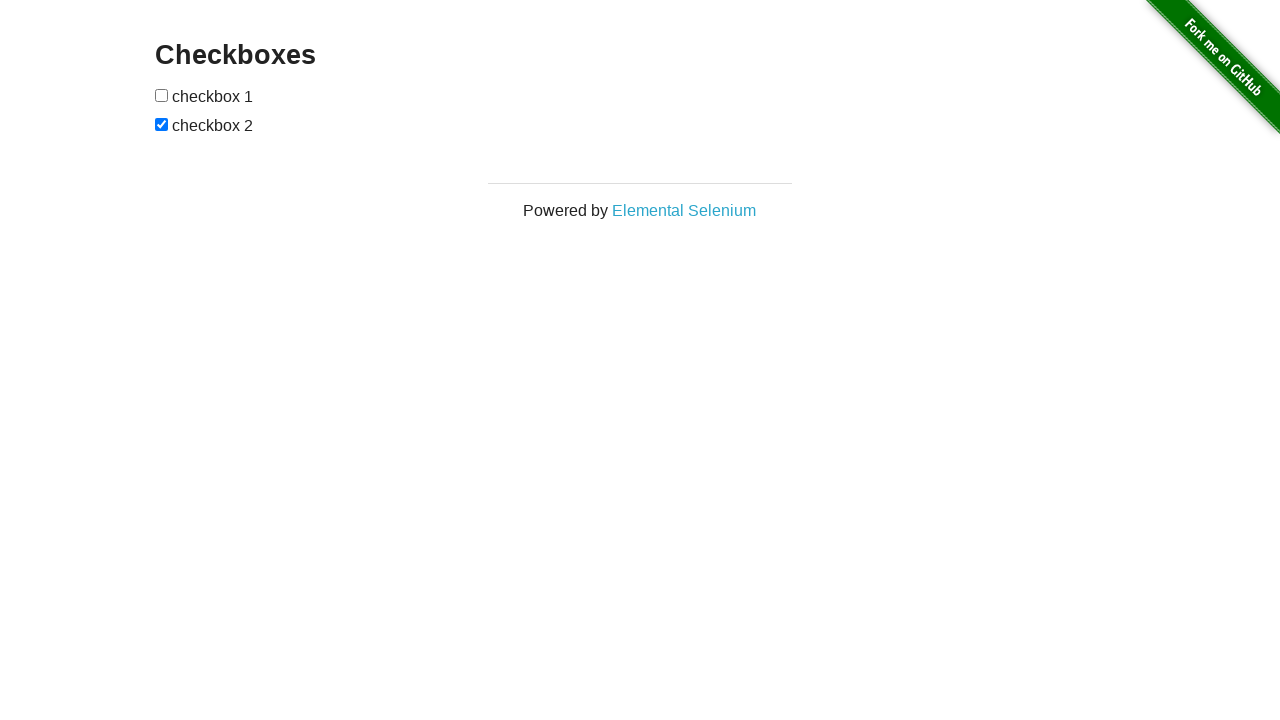

Clicked the second checkbox at (162, 124) on [type='checkbox'] >> nth=1
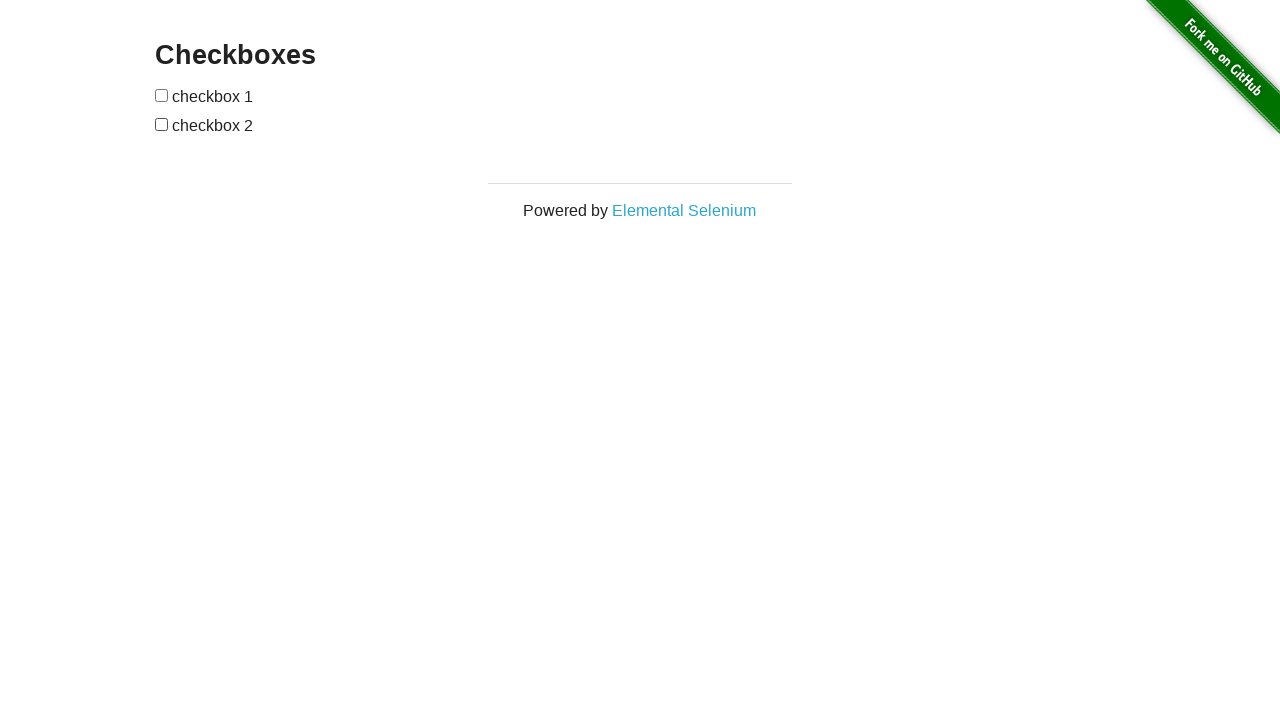

Verified that the second checkbox is unchecked
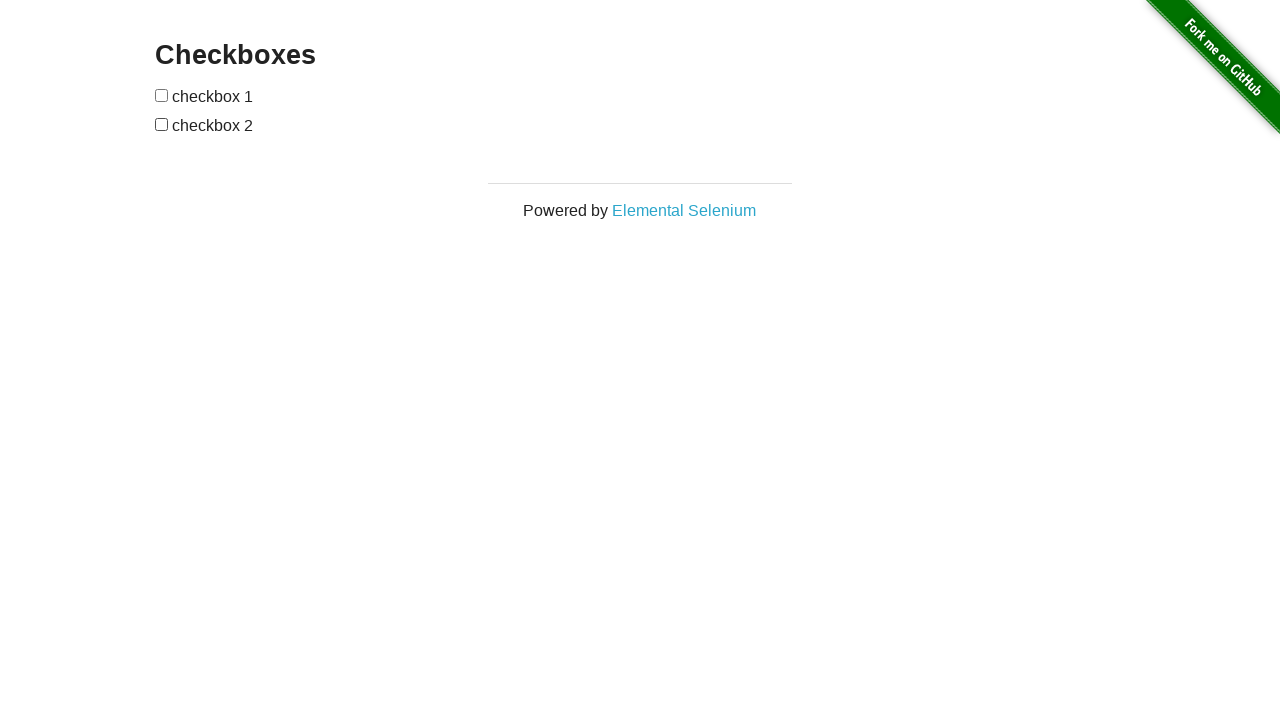

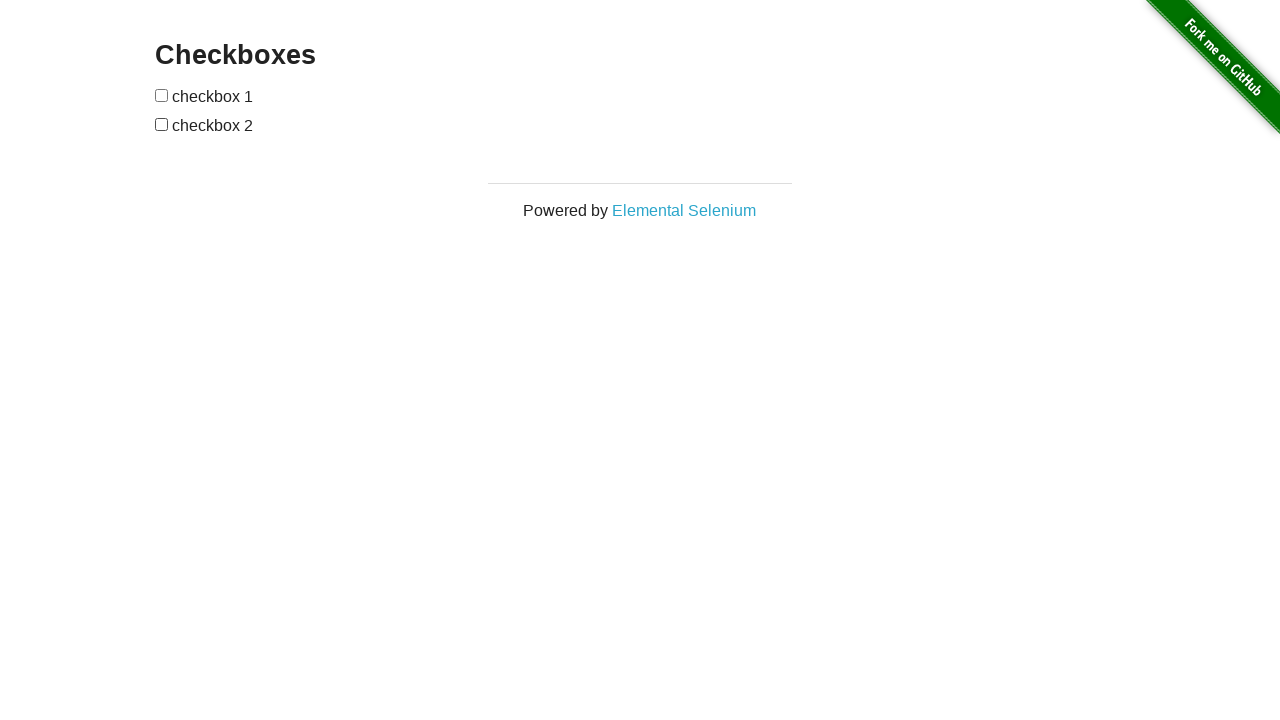